Verifies the visibility, enabled state, and selection state of a button element

Starting URL: https://demoqa.com/buttons

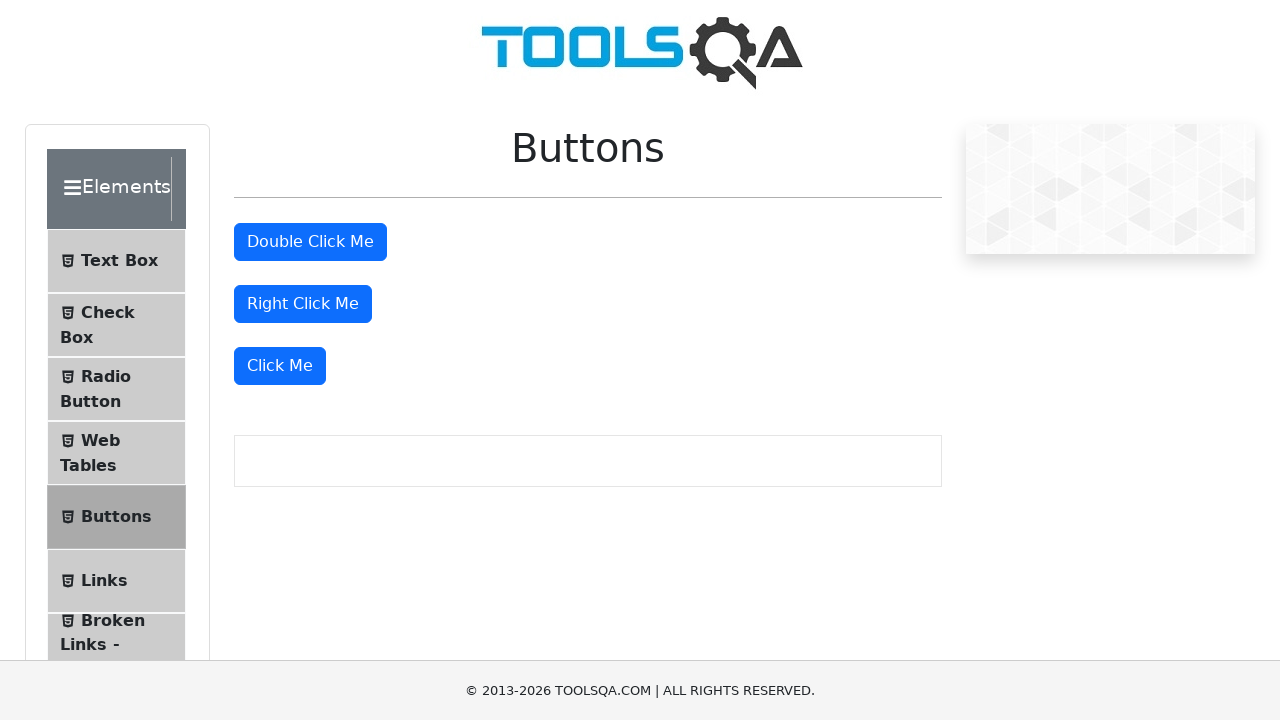

Navigated to https://demoqa.com/buttons
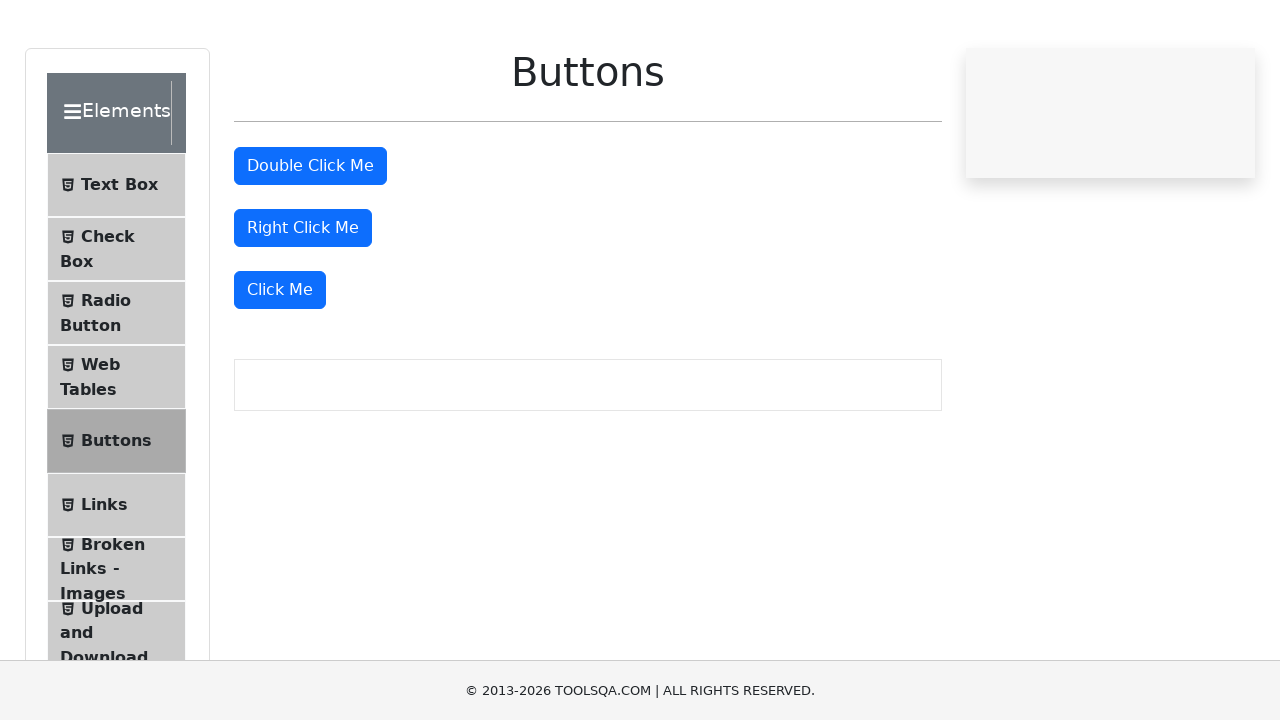

Located the double click button element with ID 'doubleClickBtn'
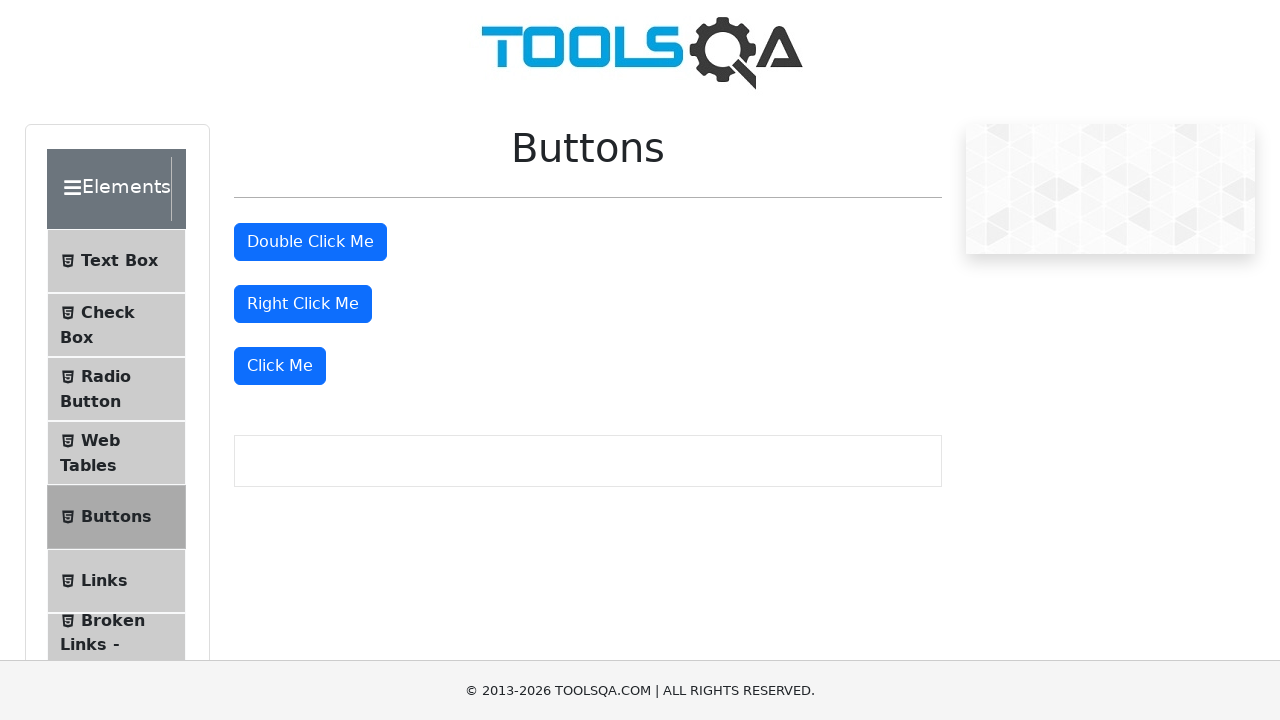

Checked button visibility: True
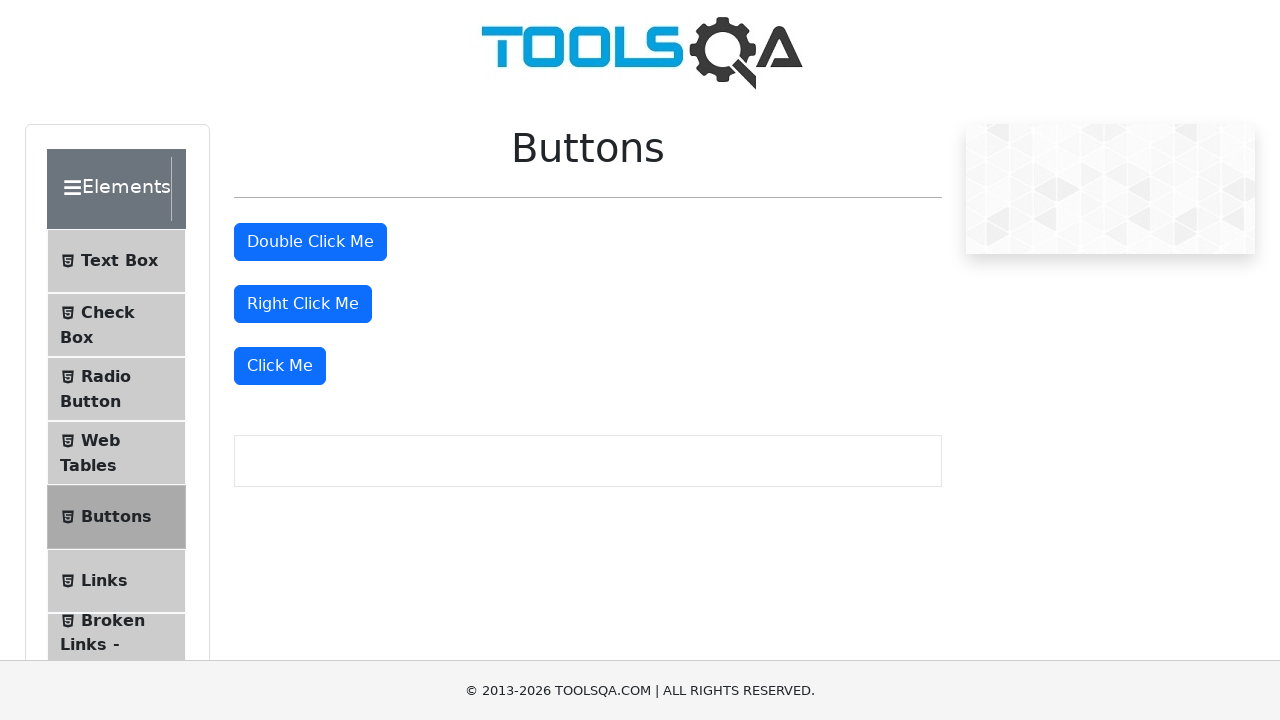

Checked button enabled state: True
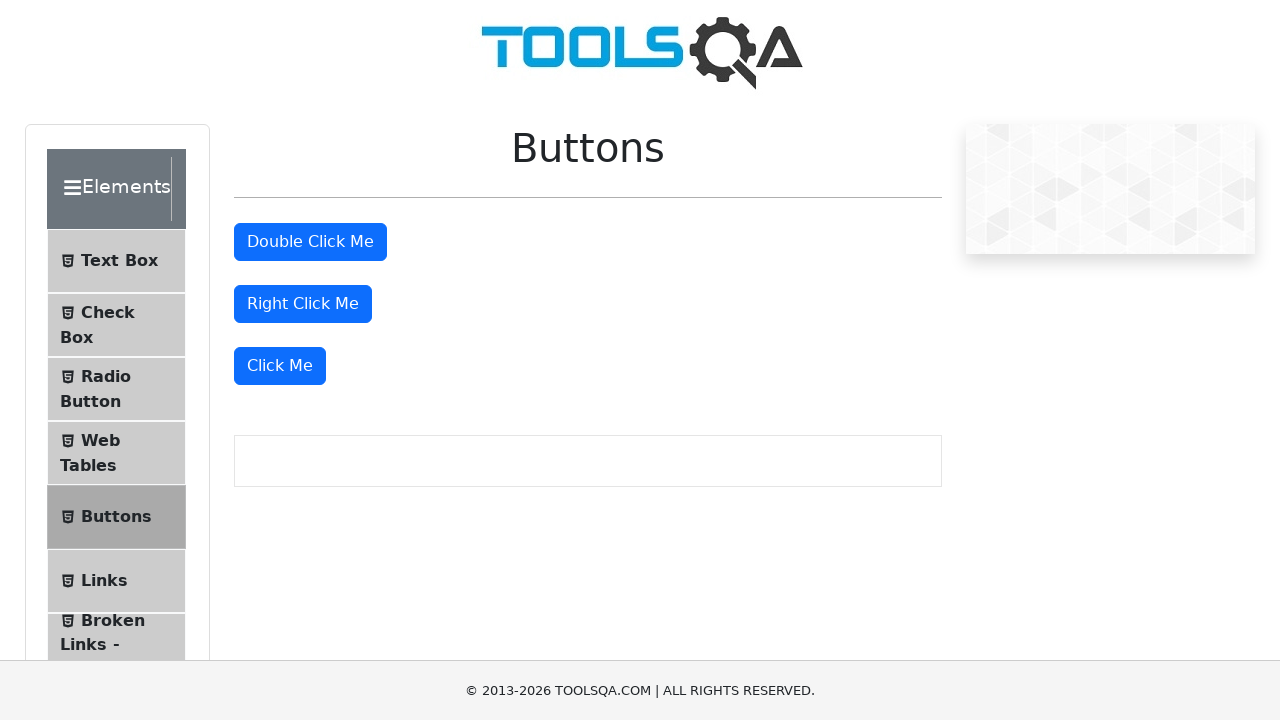

Checked button selected state: False
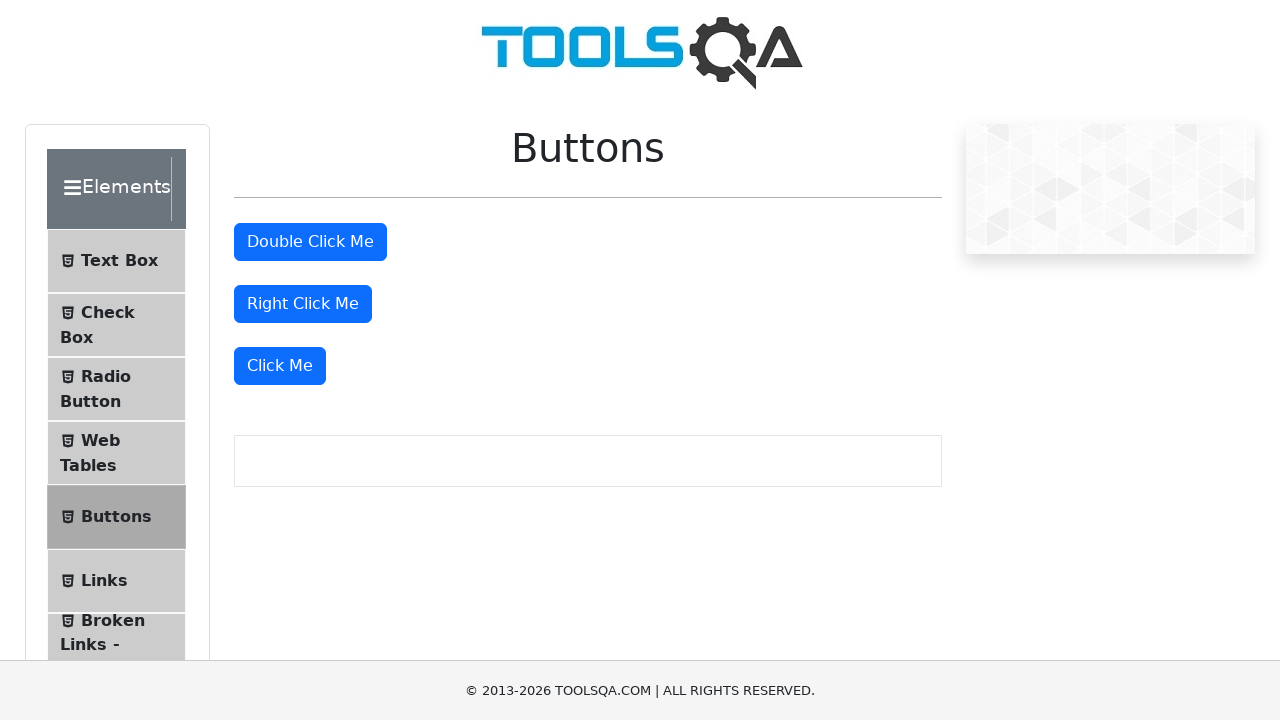

Assertion passed: button is visible
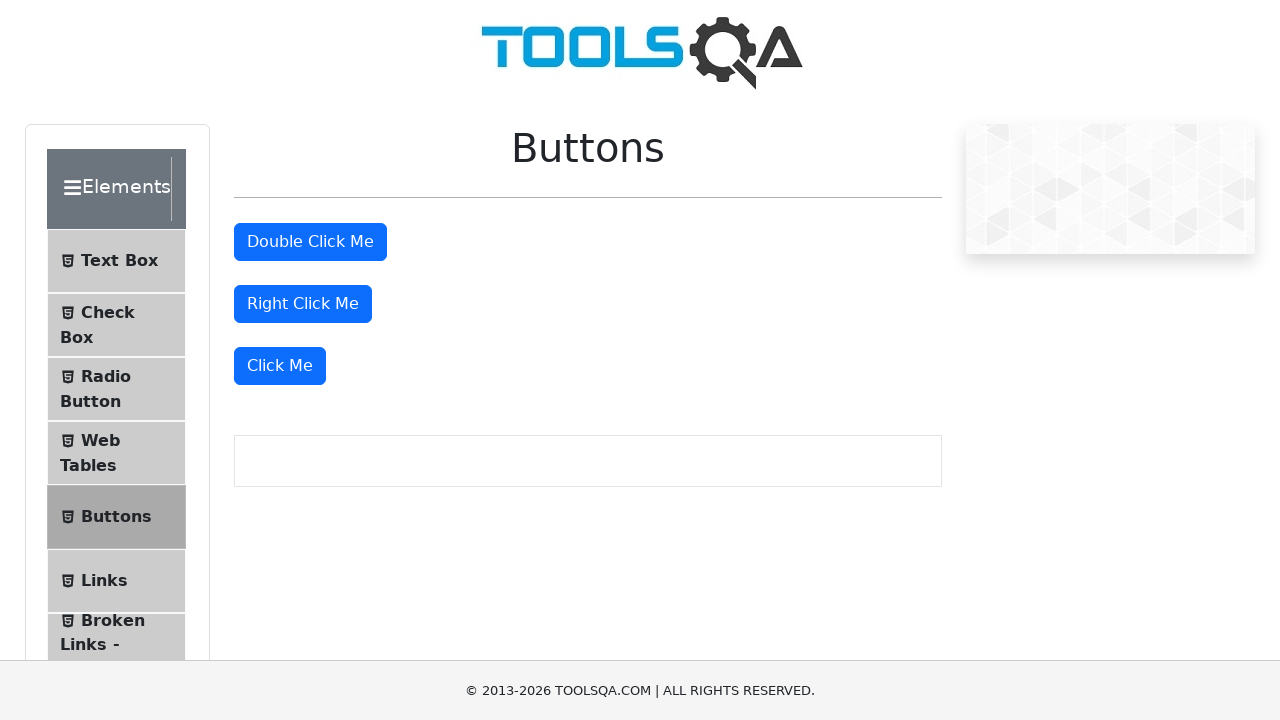

Assertion passed: button is enabled
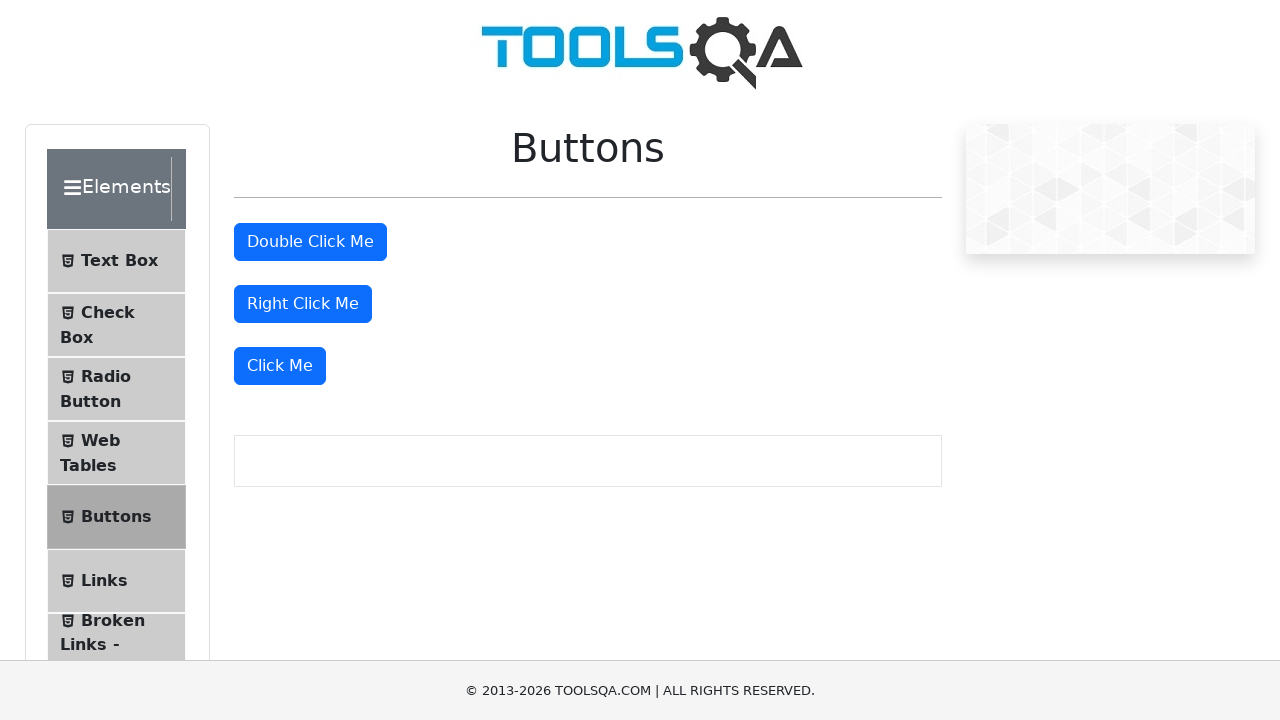

Assertion passed: button is not selected
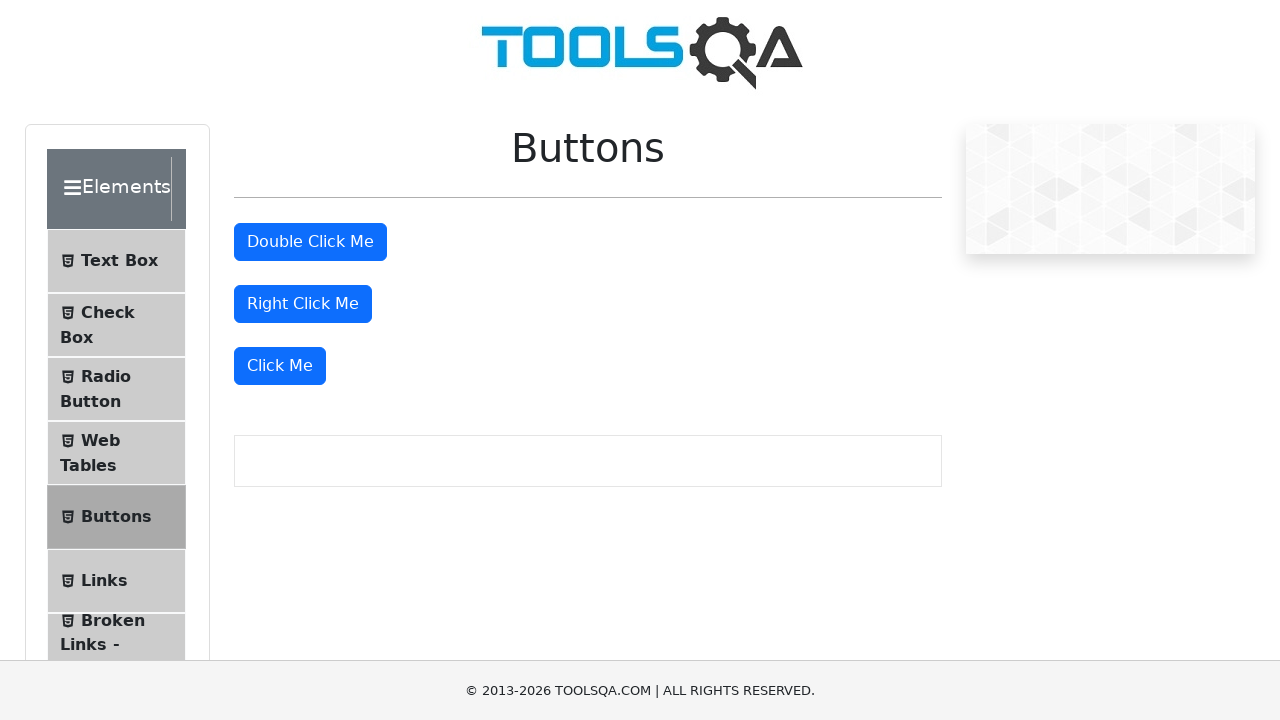

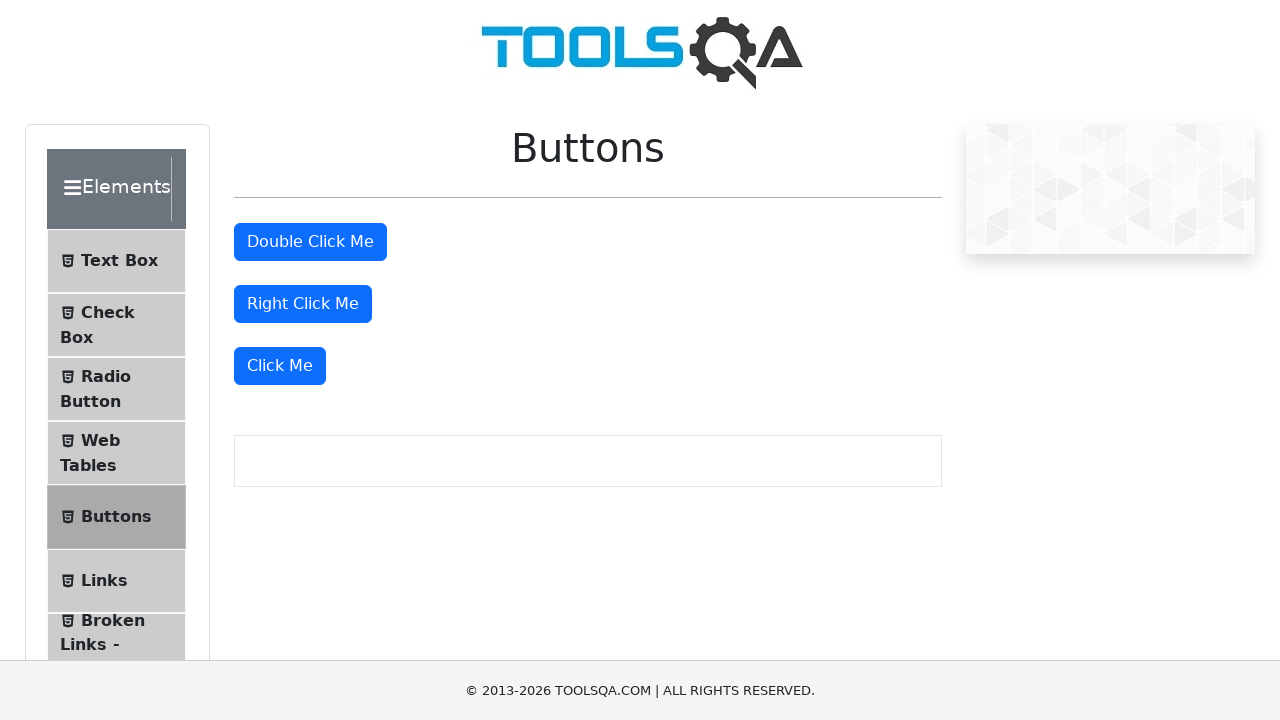